Navigates to the Cinepolis La Reina movie theater page and verifies that movie listings are displayed

Starting URL: https://cinehoyts.cl/cartelera/santiago-oriente/cinepolis-la-reina

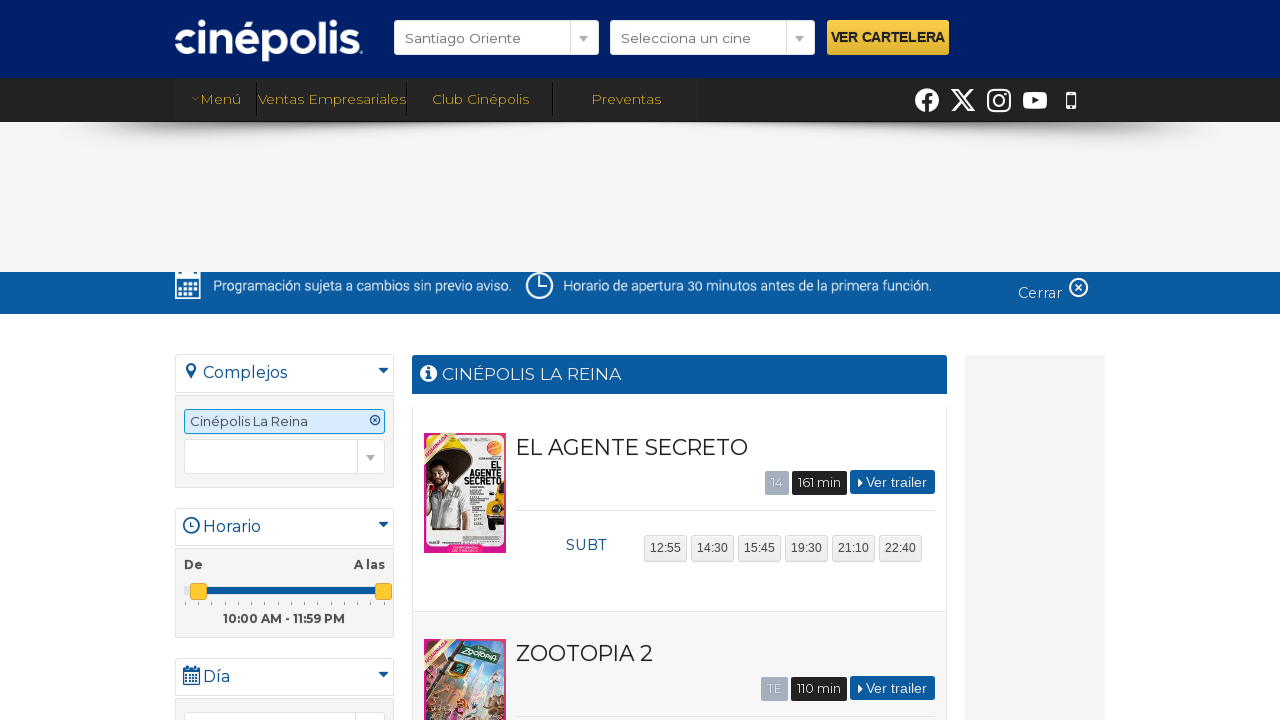

Waited for network idle state - movie listings page fully loaded
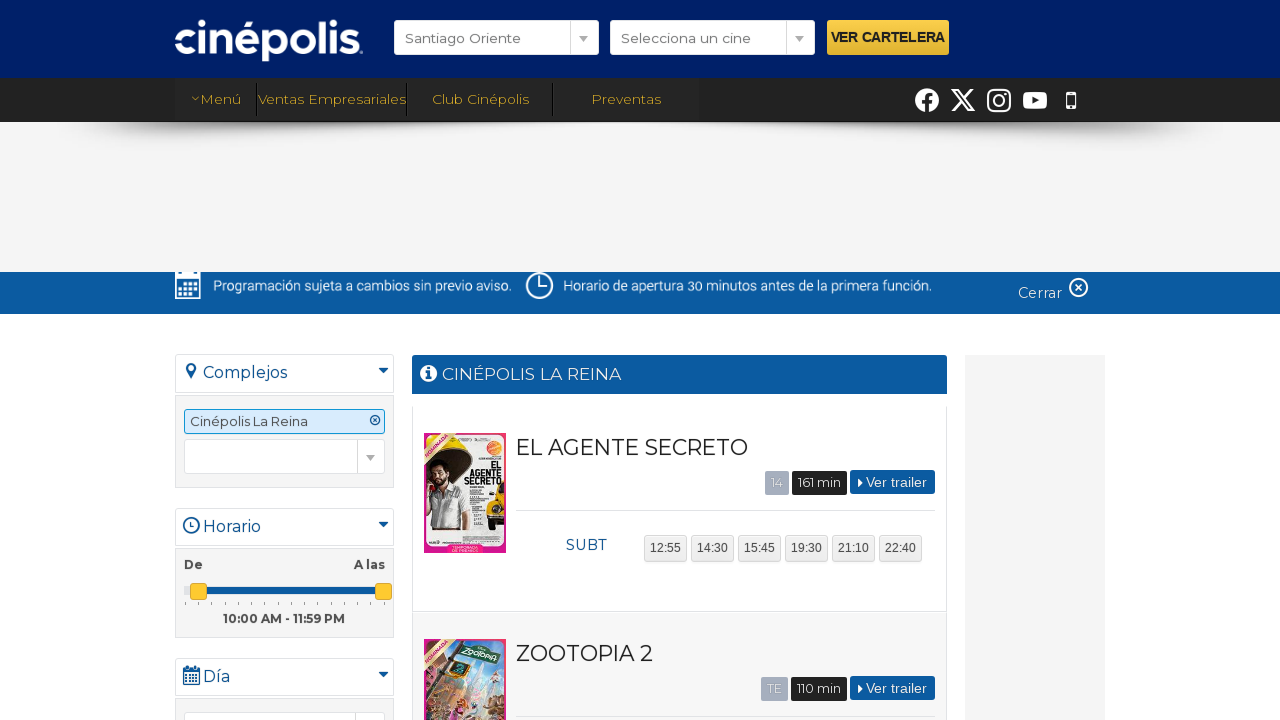

Body element is visible - movie content loaded on Cinepolis La Reina theater page
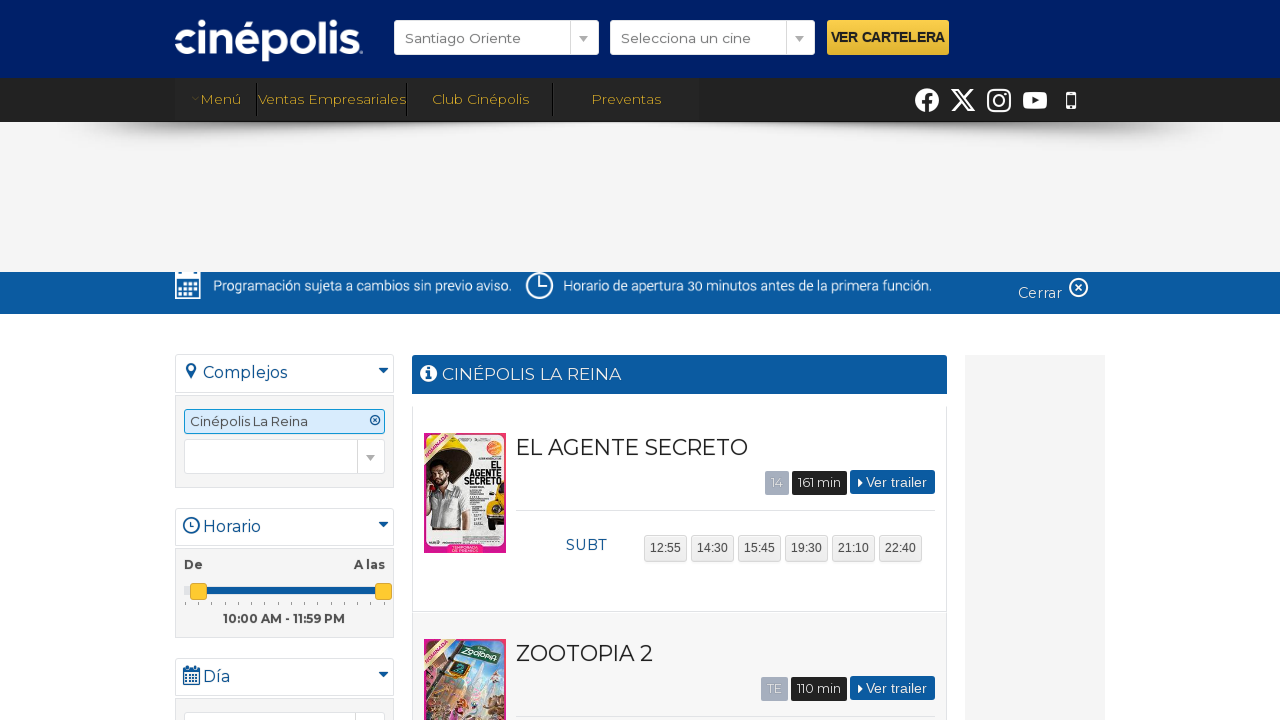

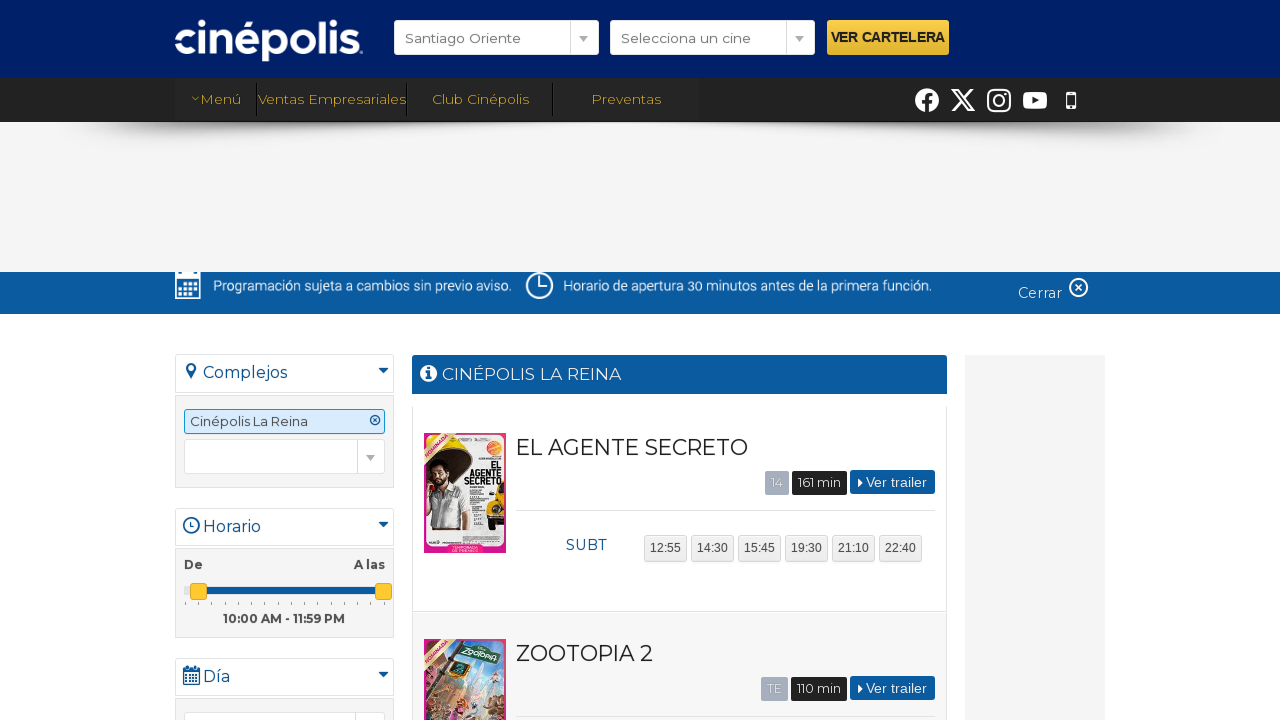